Tests that the zip code field rejects spaces only and shows an error message

Starting URL: https://www.sharelane.com/cgi-bin/register.py

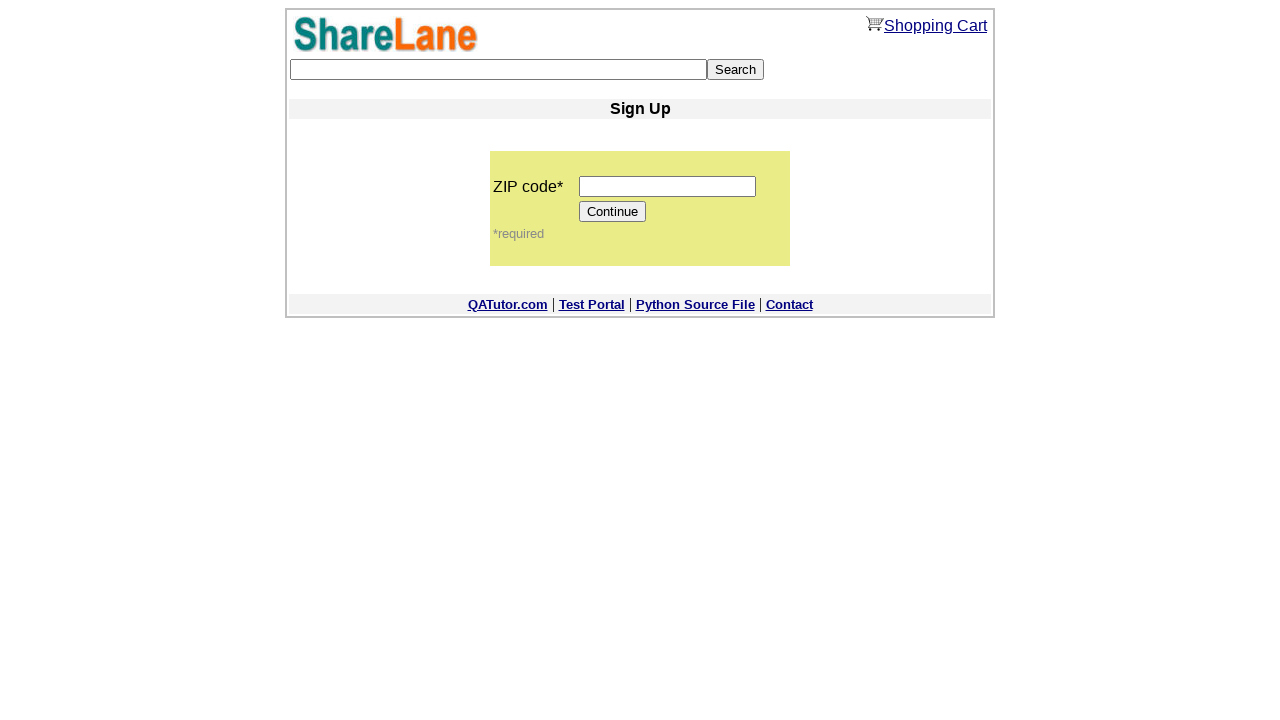

Filled zip code field with 5 spaces on input[name='zip_code']
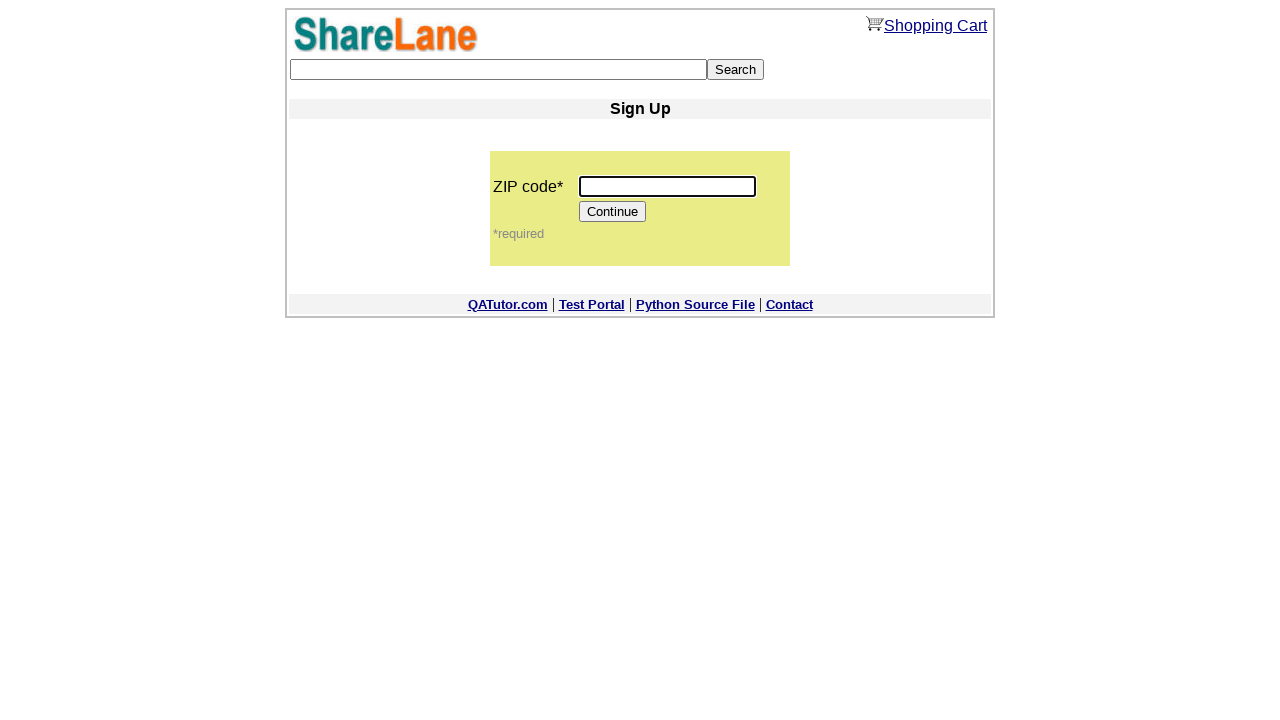

Clicked Continue button at (613, 212) on input[value='Continue']
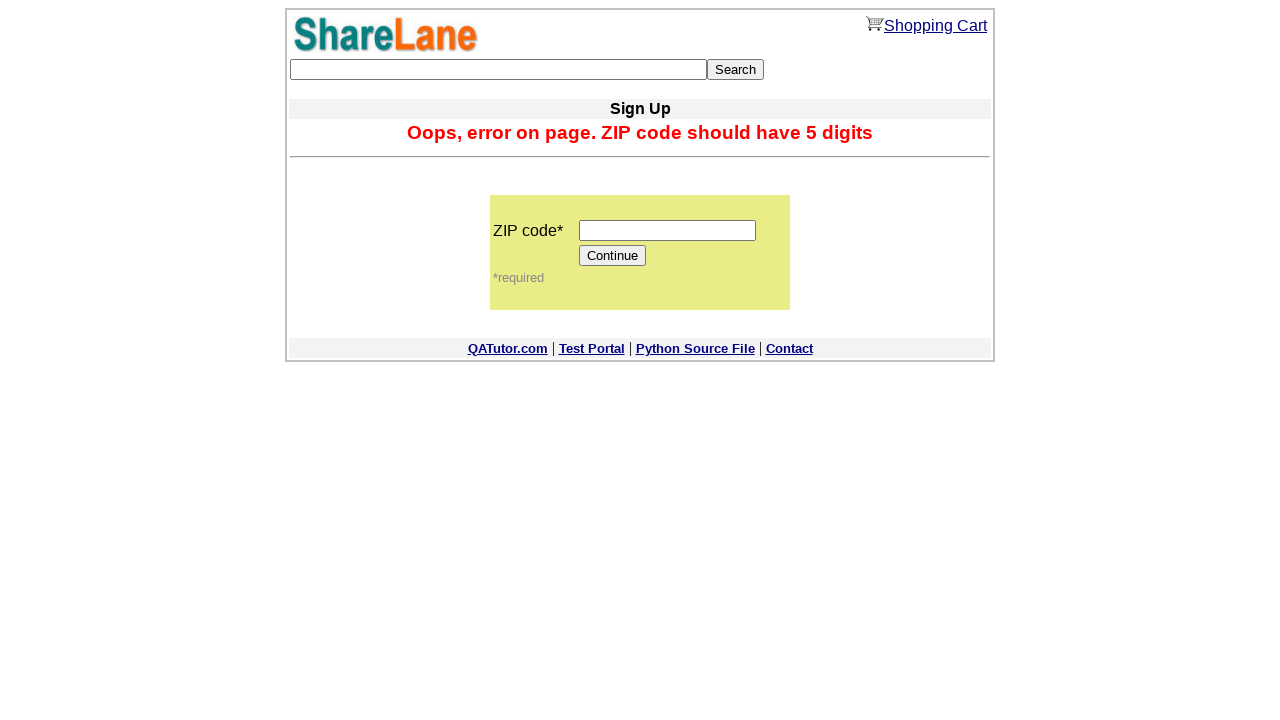

Error message displayed confirming zip code field rejects spaces
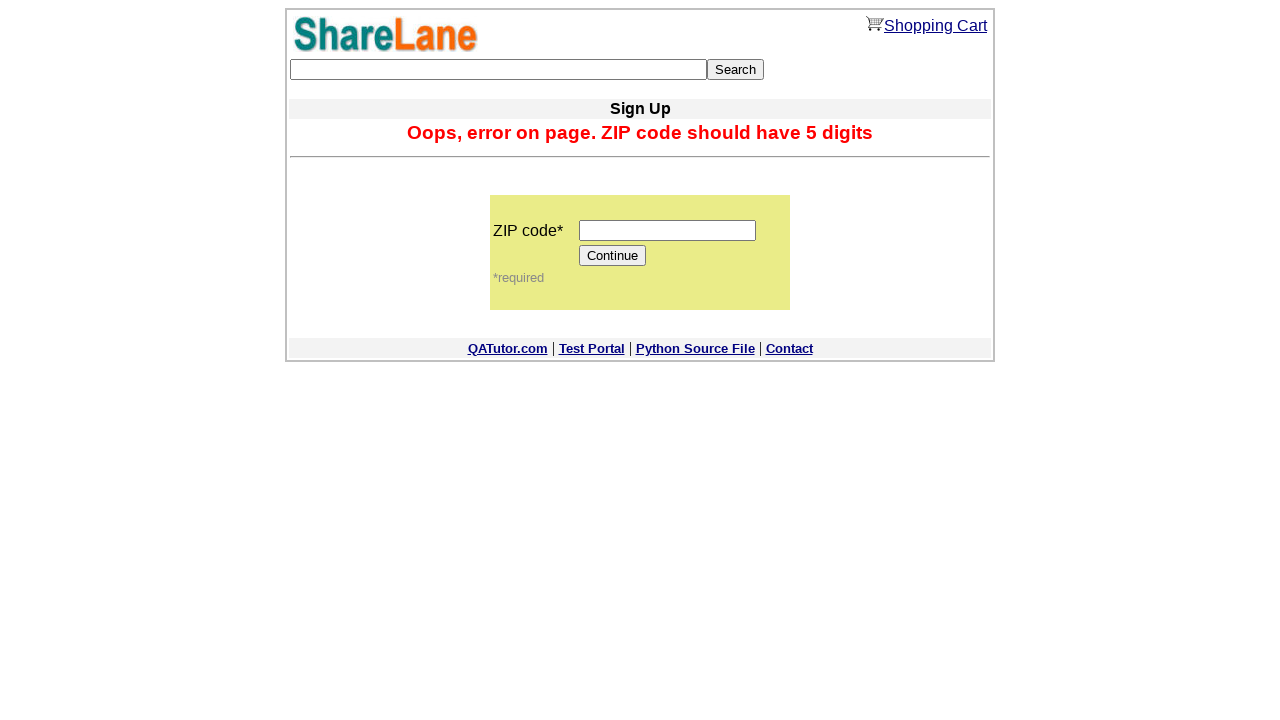

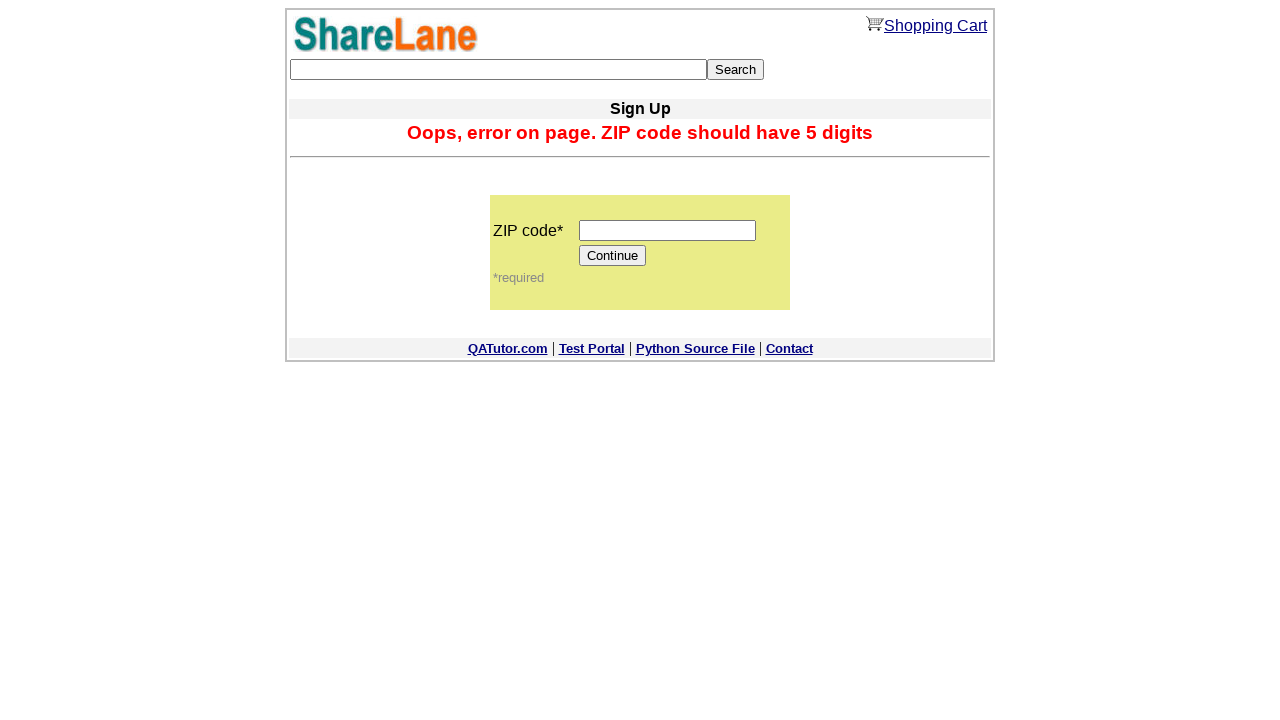